Tests file download functionality by clicking the download button on the DemoQA upload/download page. Also attempts to upload a file (note: the upload requires a local file that may not exist in clean environments).

Starting URL: https://demoqa.com/upload-download

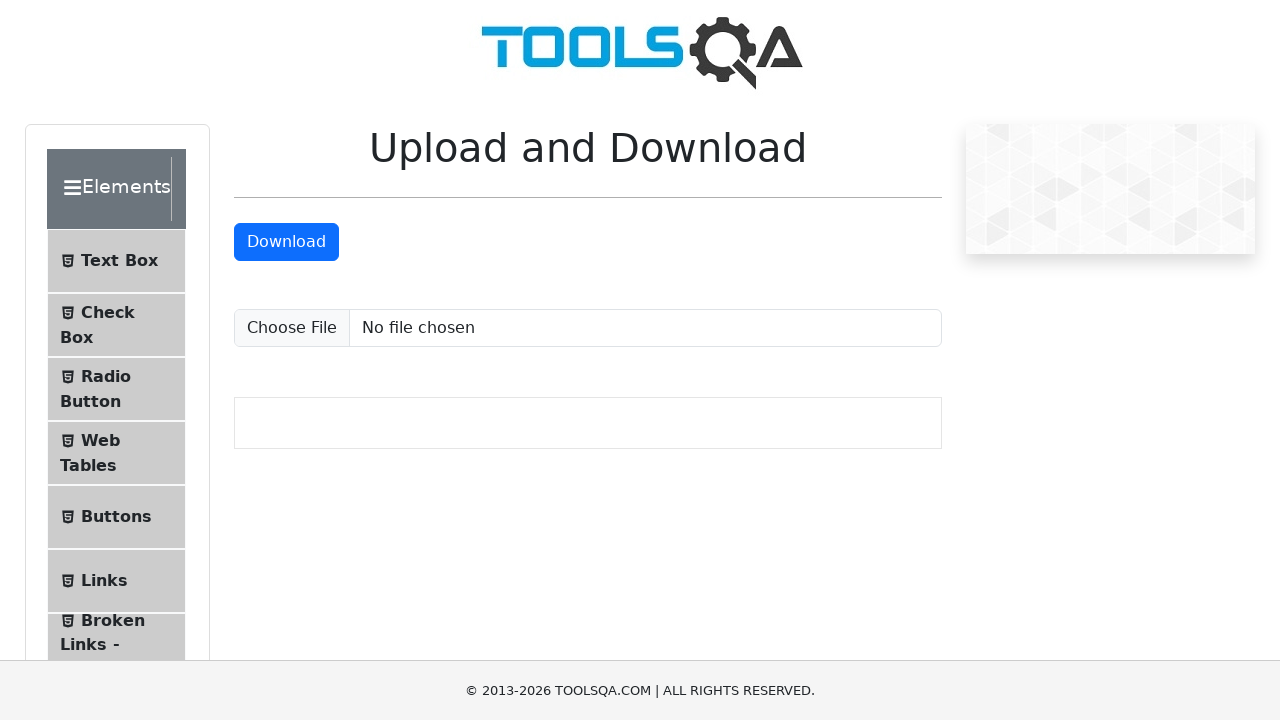

Download button loaded on DemoQA upload/download page
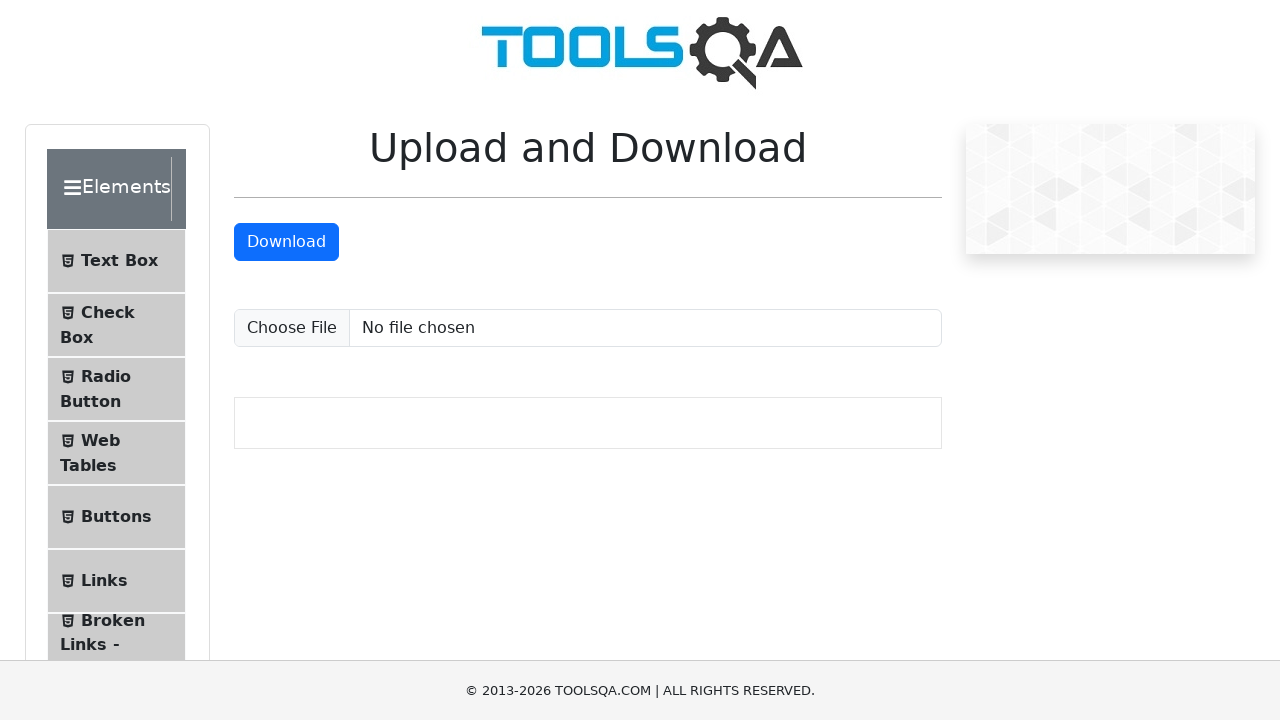

Clicked download button to initiate file download at (286, 242) on #downloadButton
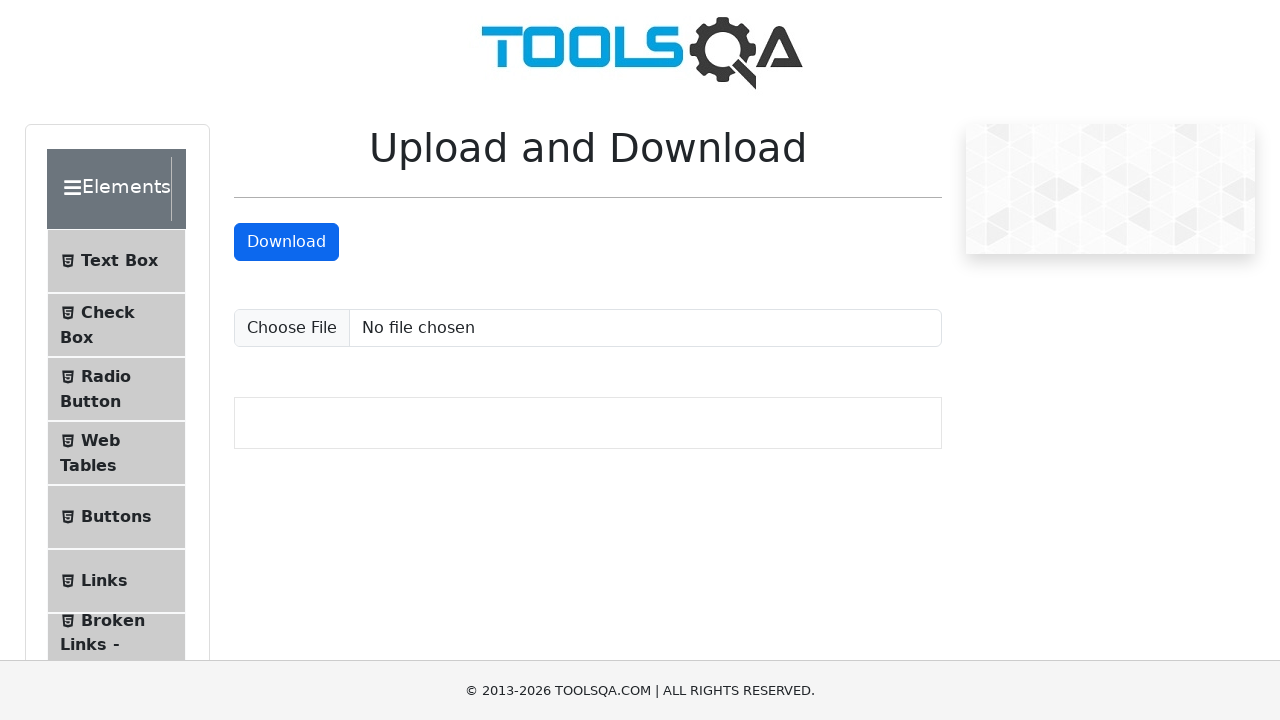

Waited for download to initiate
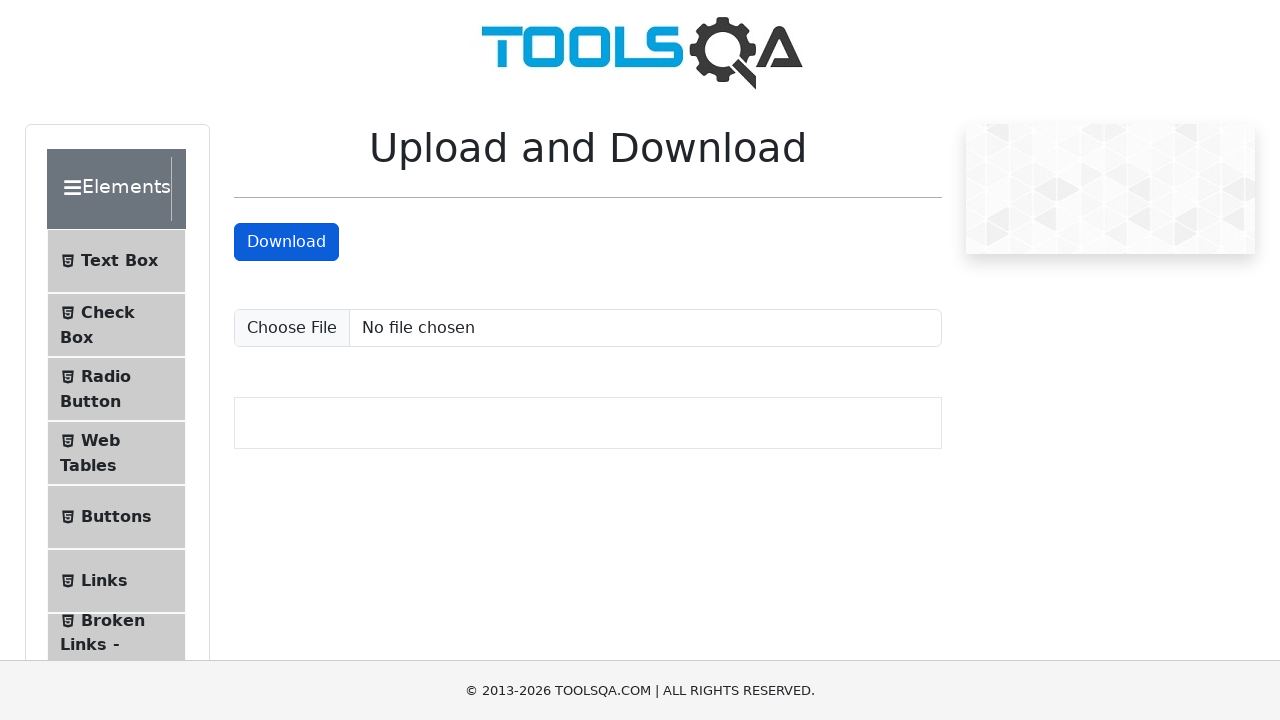

Created temporary test file for upload
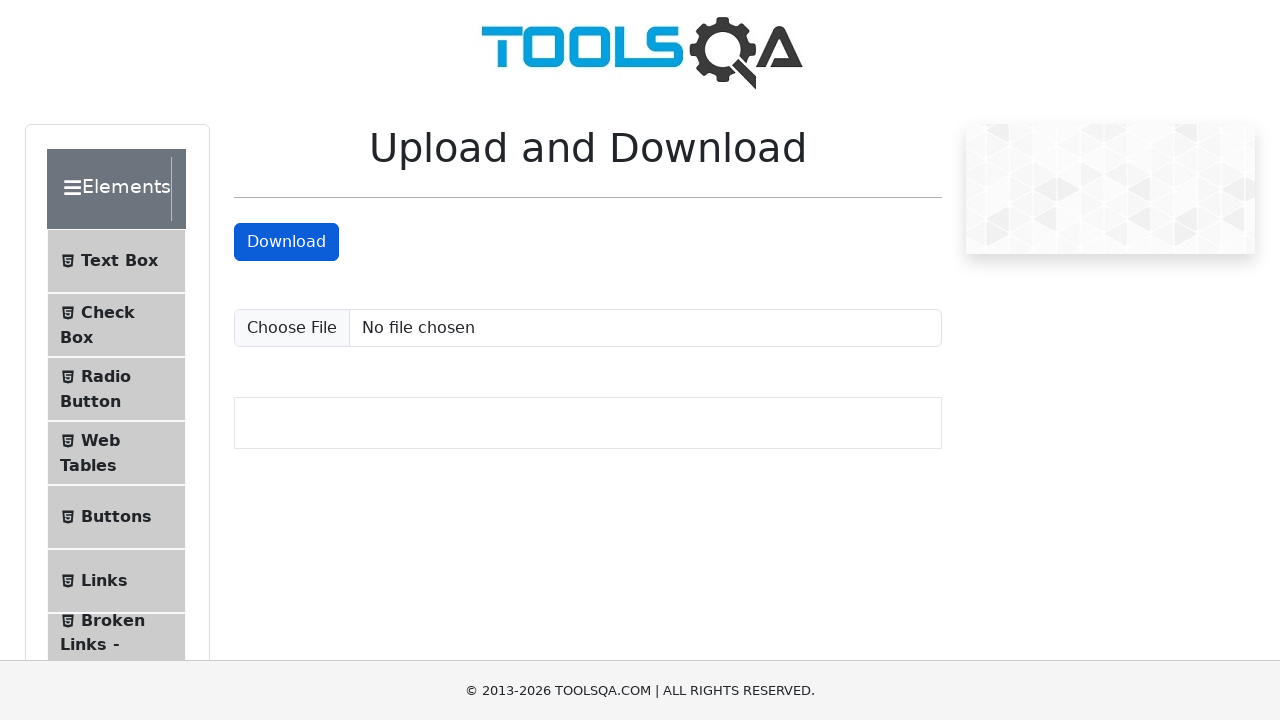

Set input files for upload with temporary test file
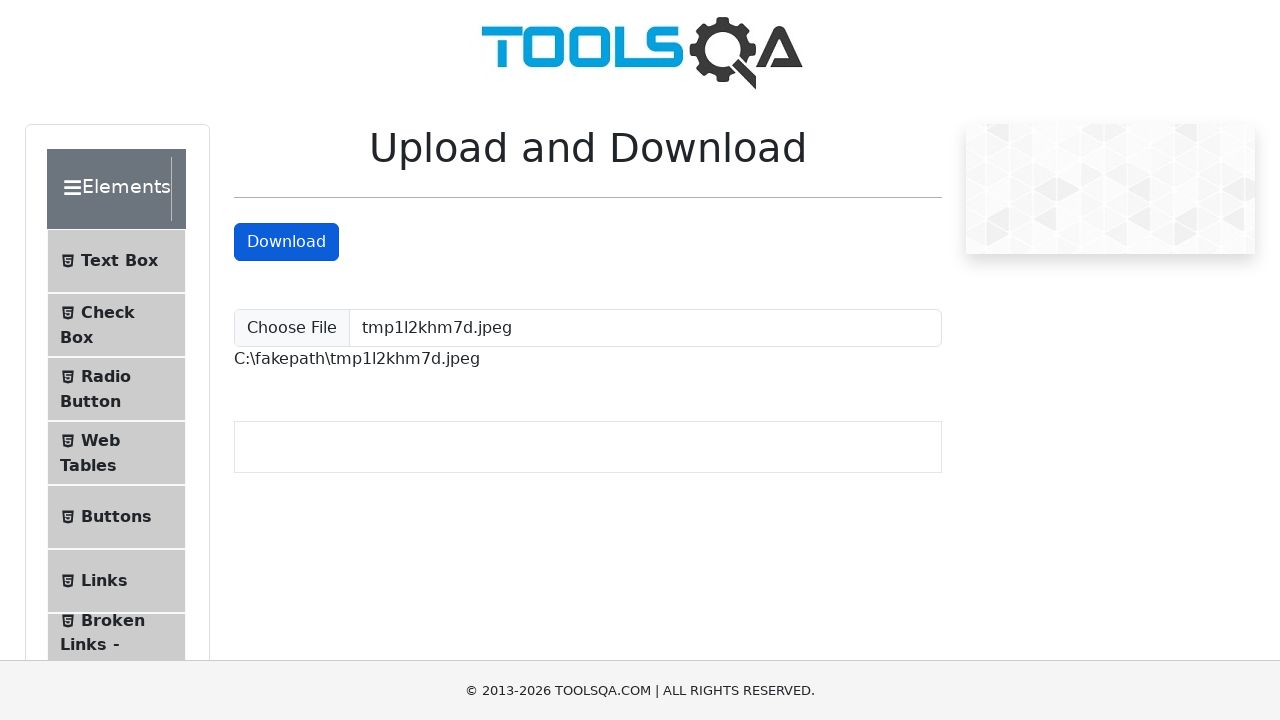

File upload completed and uploaded file path displayed
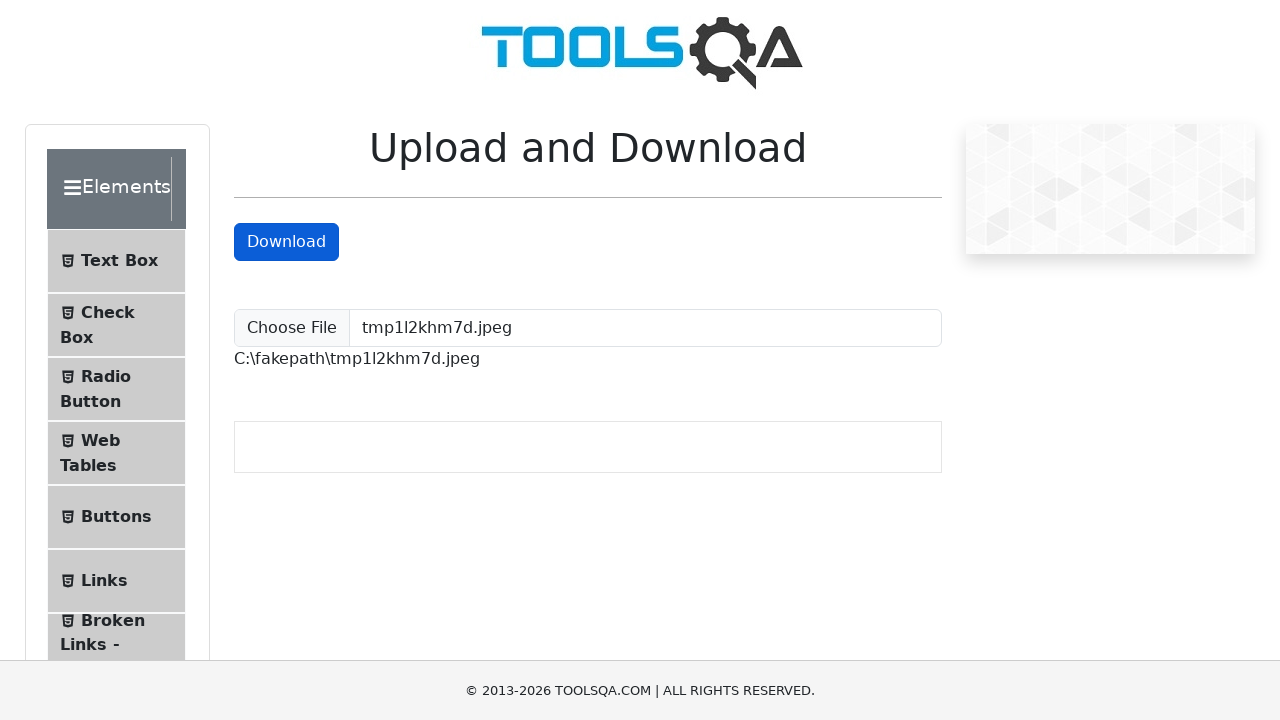

Cleaned up temporary test file
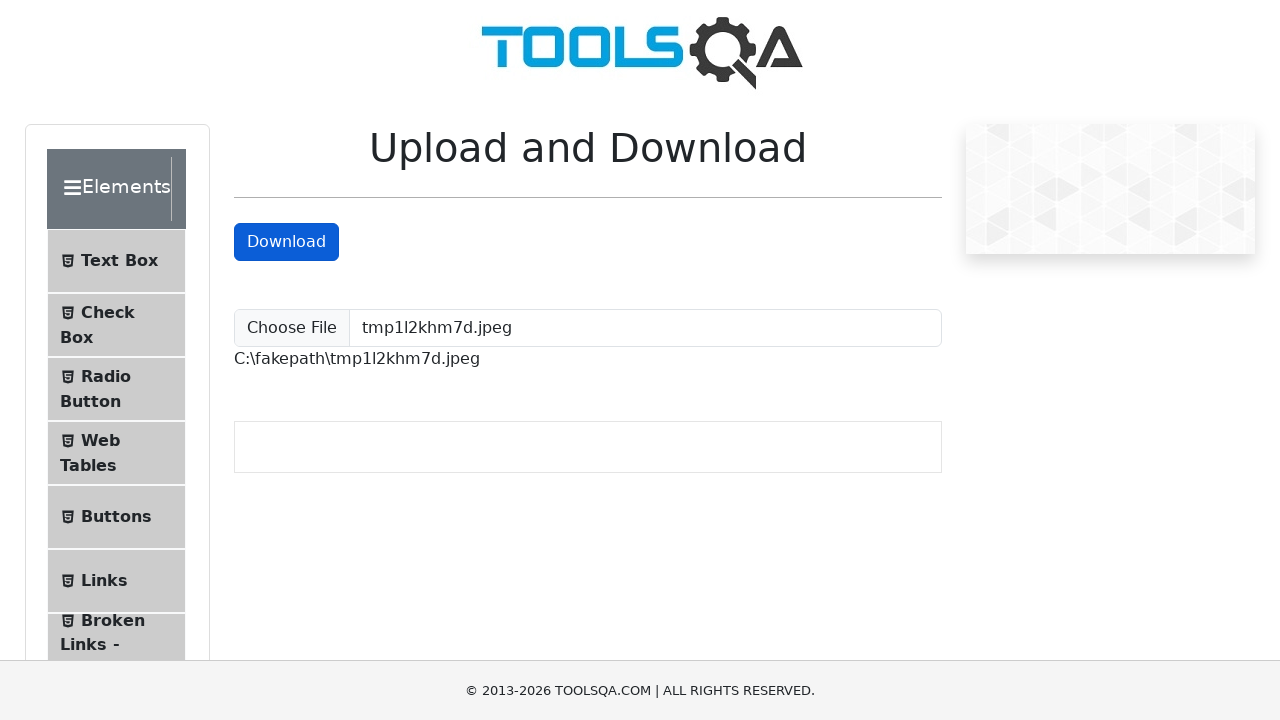

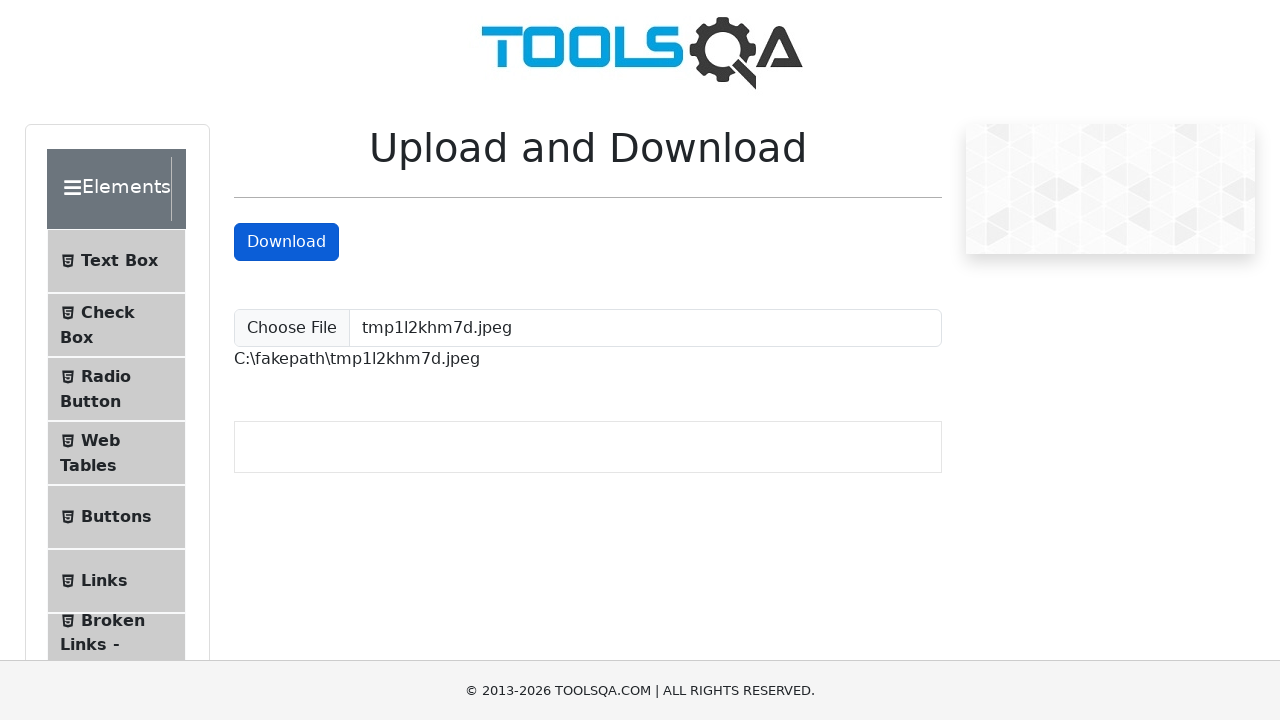